Tests file download functionality by clicking on a file link and verifying the download completes successfully.

Starting URL: https://the-internet.herokuapp.com/download

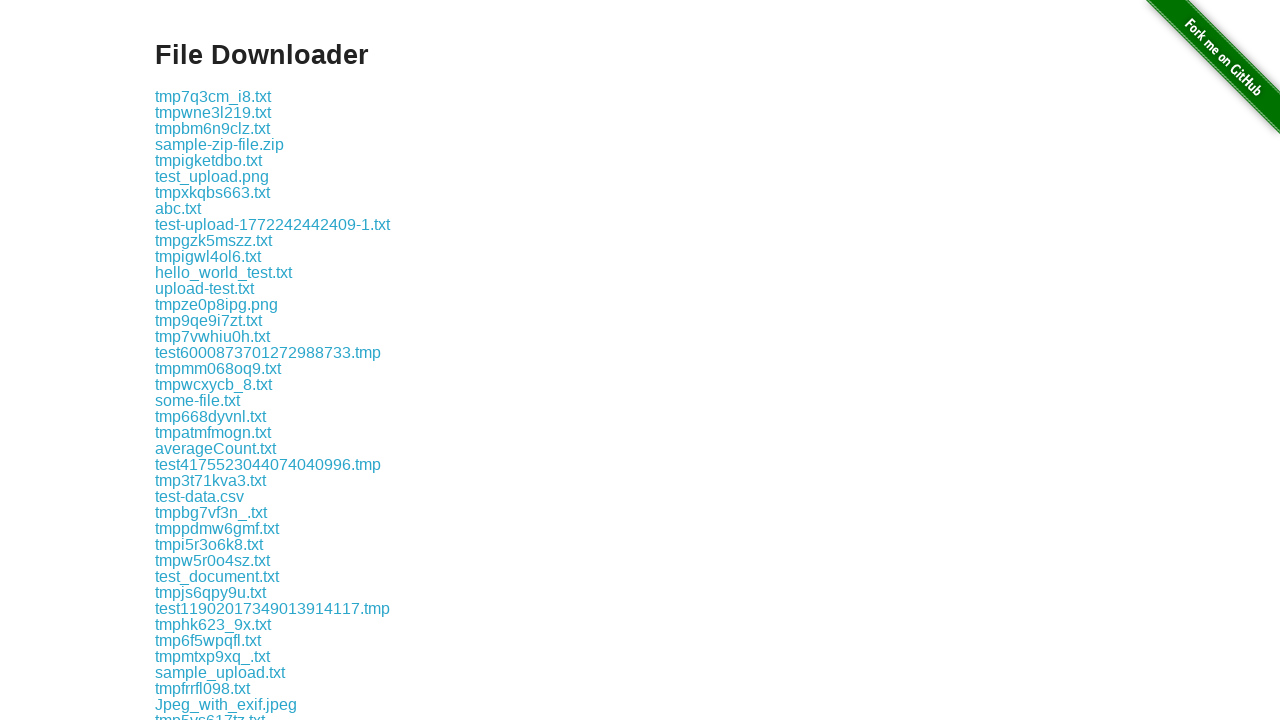

Clicked on some-file.txt link to initiate download at (198, 400) on a:text('some-file.txt')
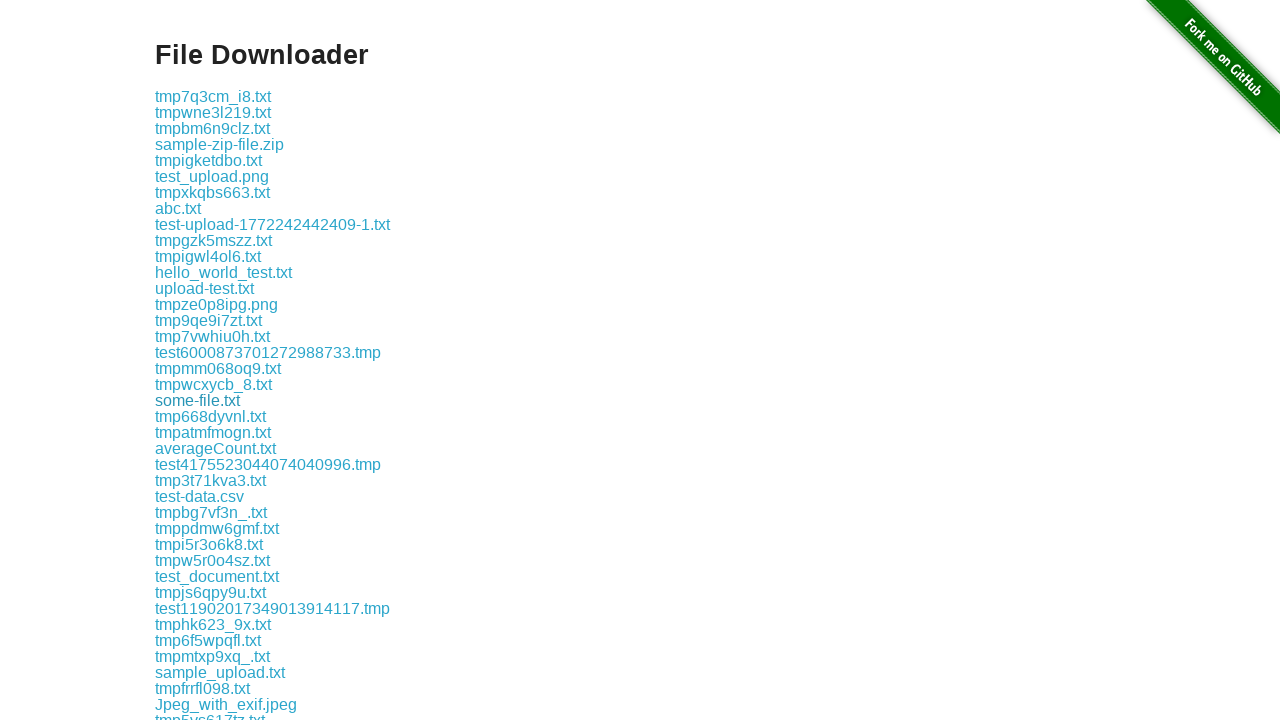

Download completed and download object retrieved
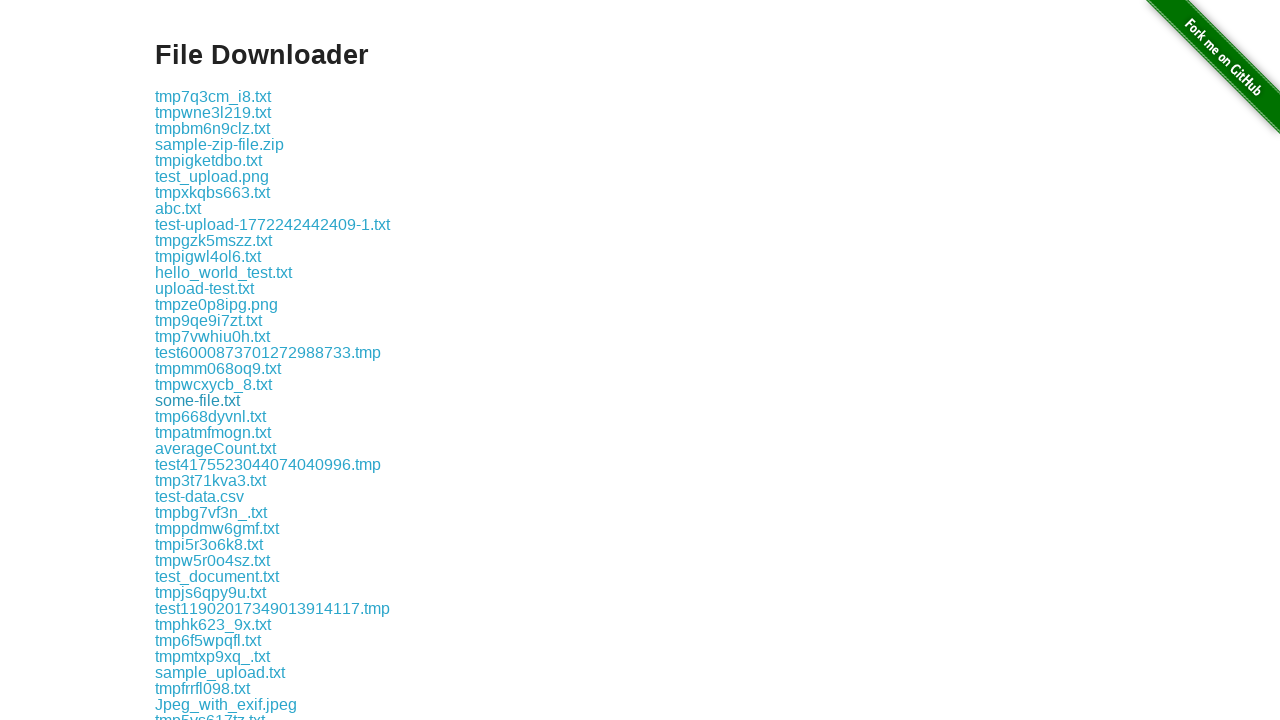

Verified downloaded file name is 'some-file.txt'
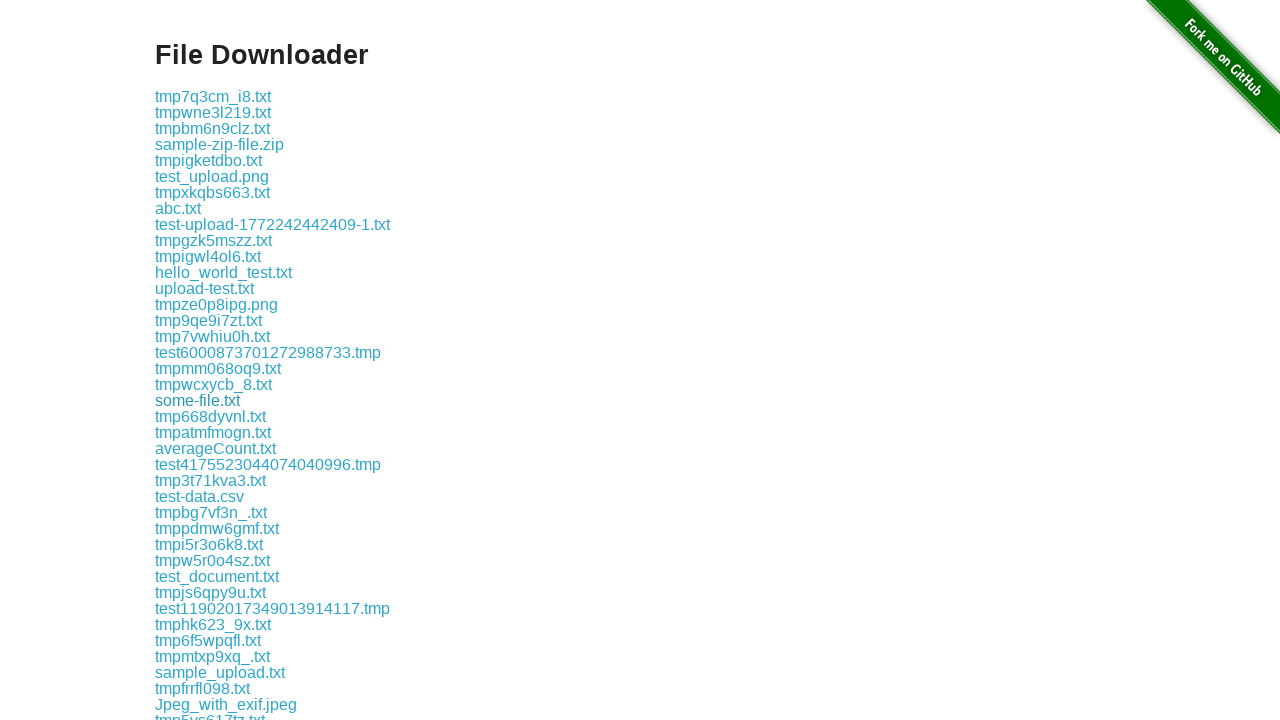

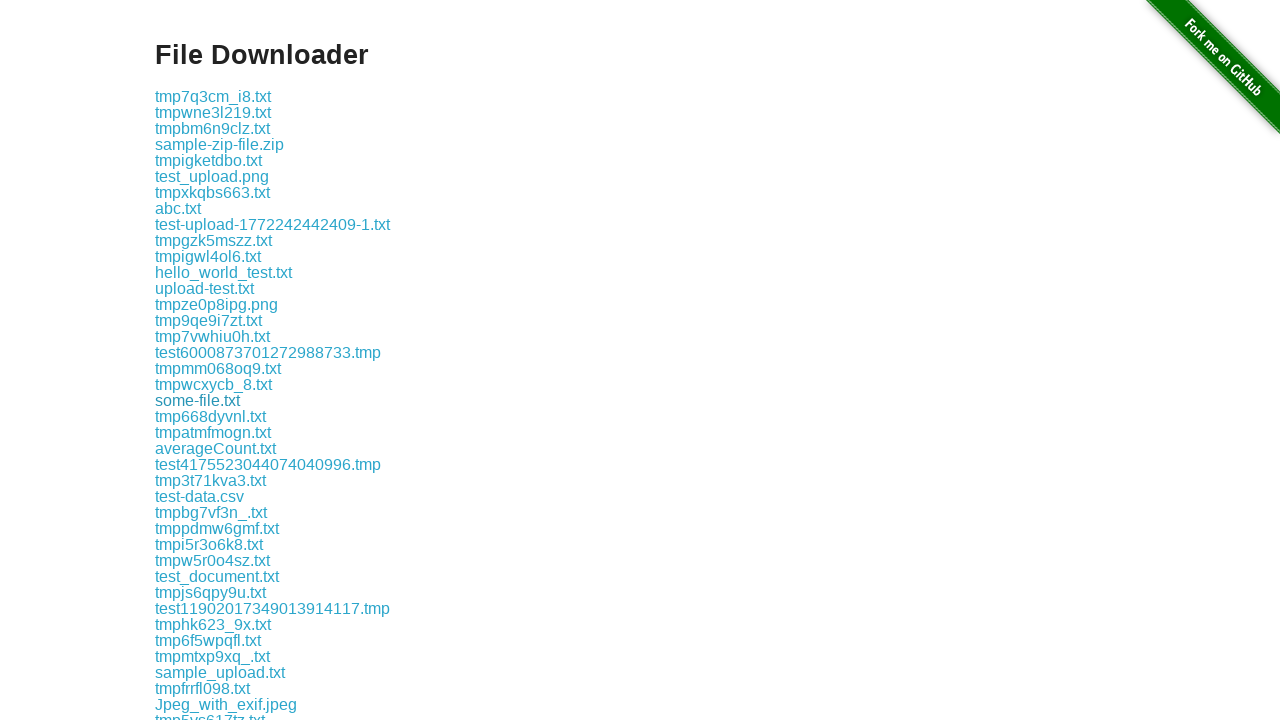